Navigates to the zlti.com homepage and verifies that links are present on the page

Starting URL: http://www.zlti.com

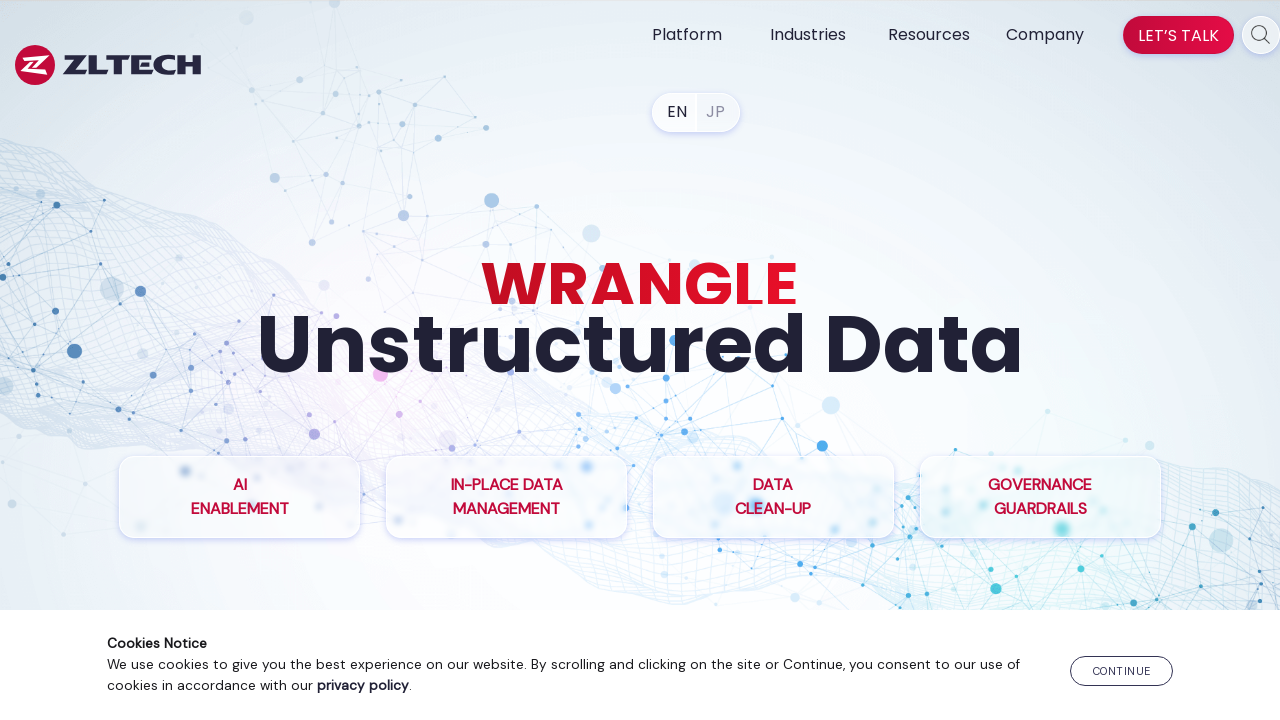

Navigated to zlti.com homepage
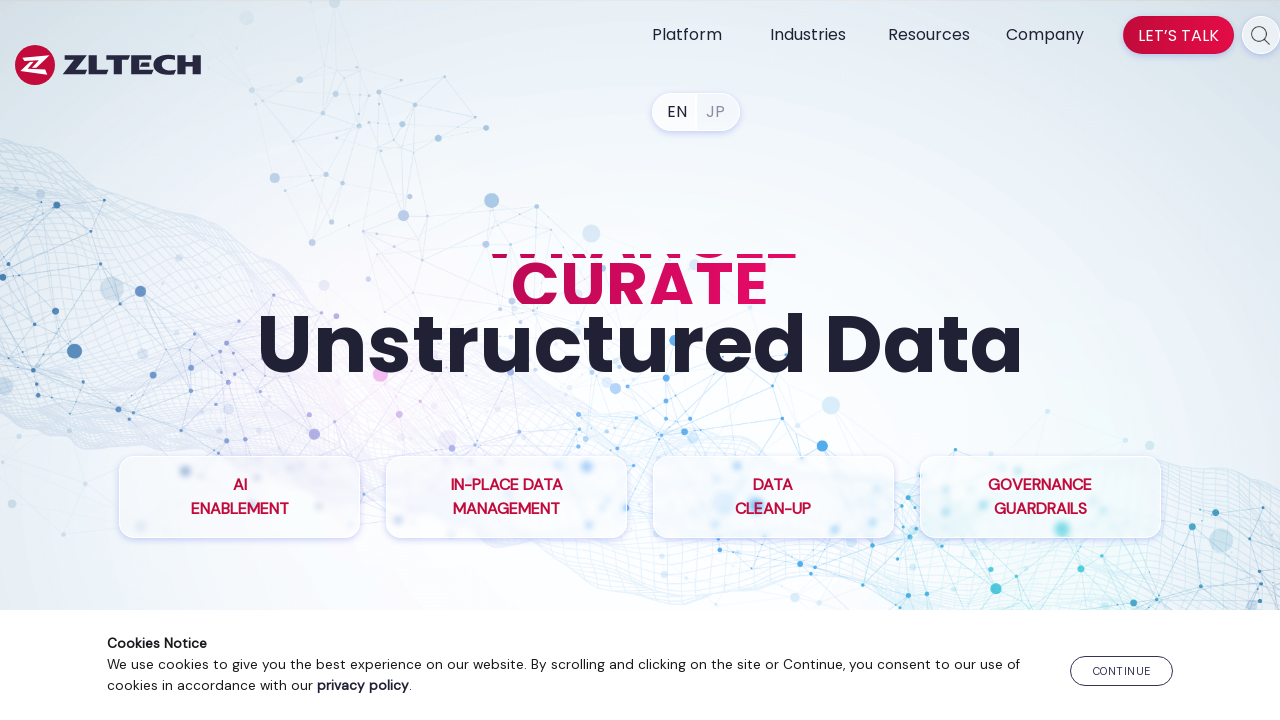

Waited for links to load on the page
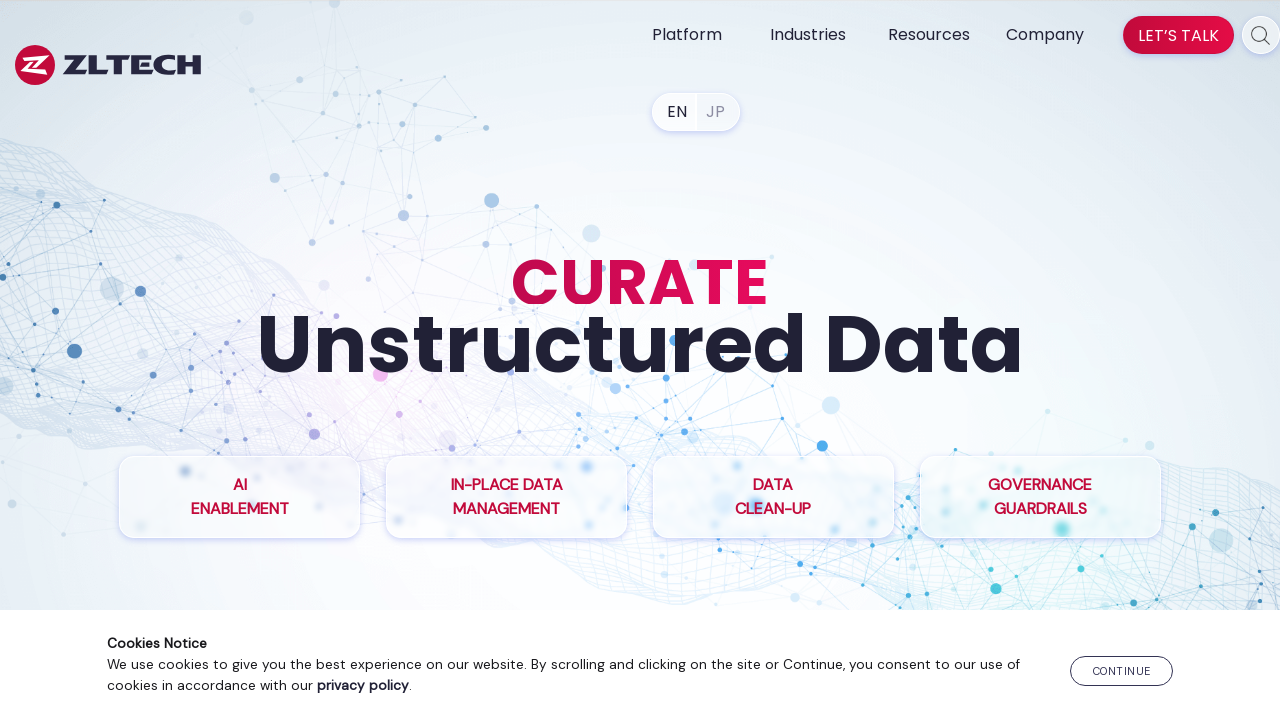

Retrieved all links from the page
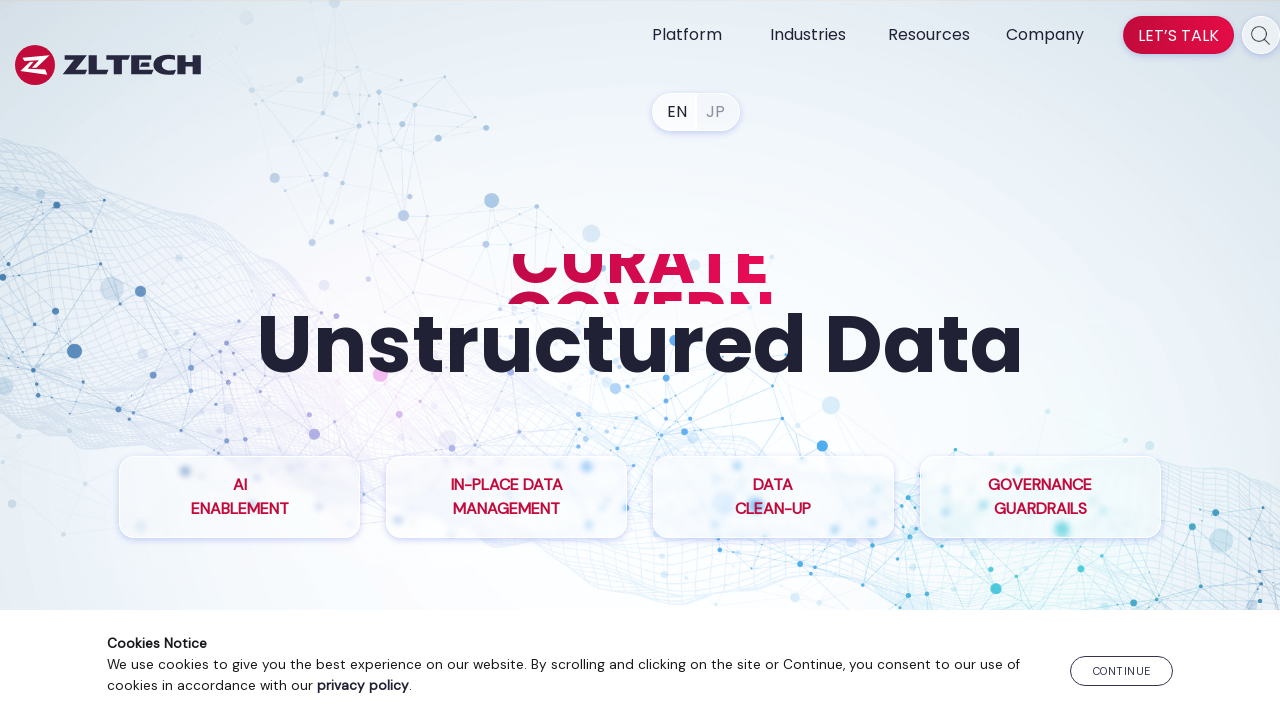

Verified that 79 links are present on the page
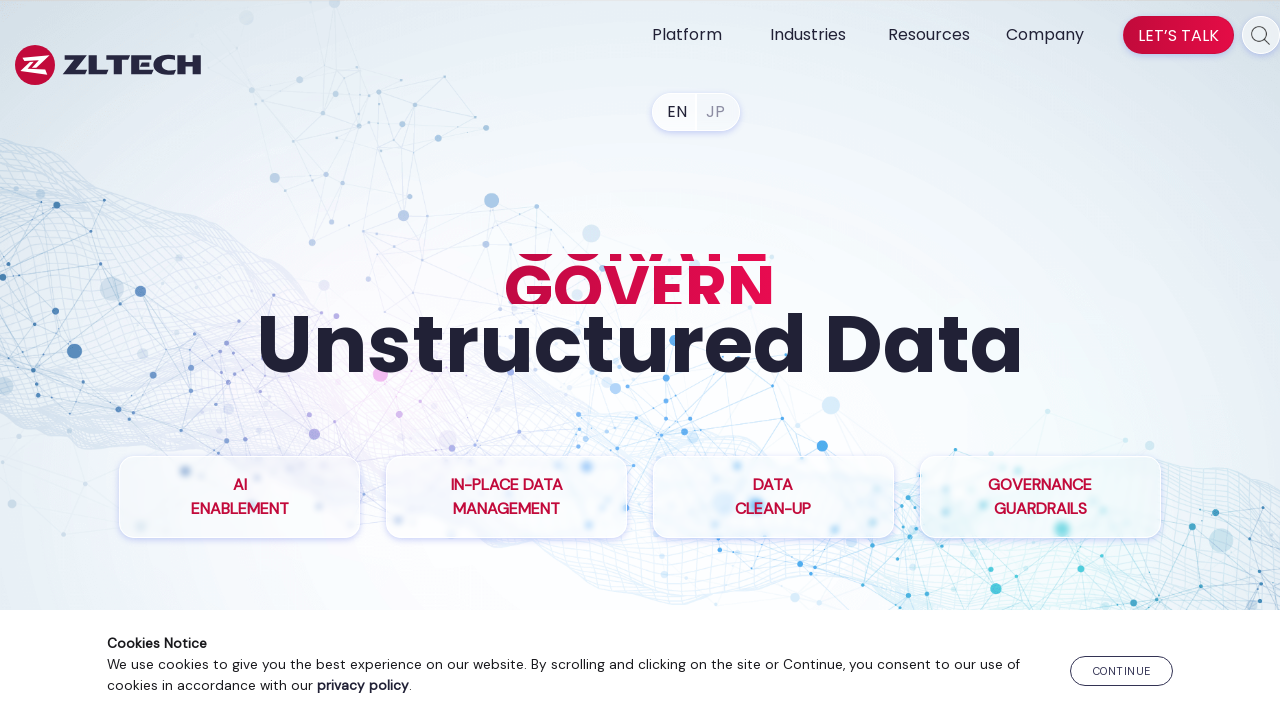

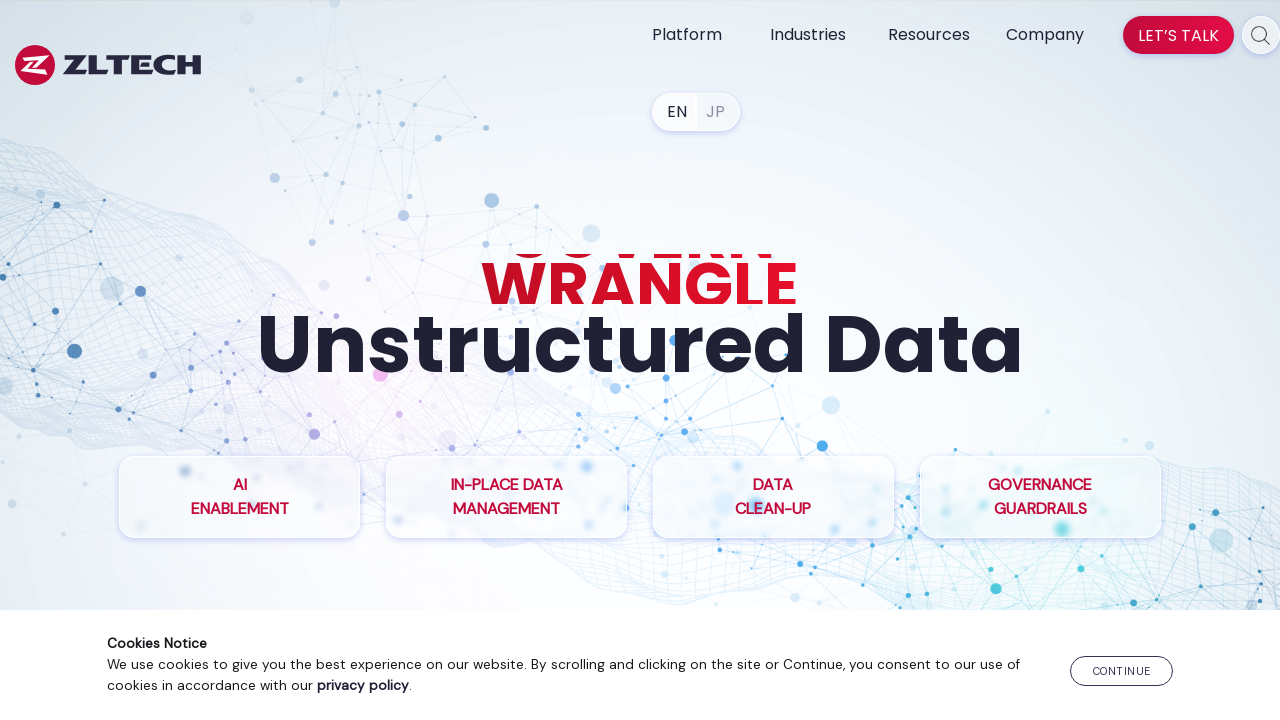